Tests that typing in the park name search field displays a suggestion box with matching park names starting with the typed letter.

Starting URL: https://bcparks.ca/

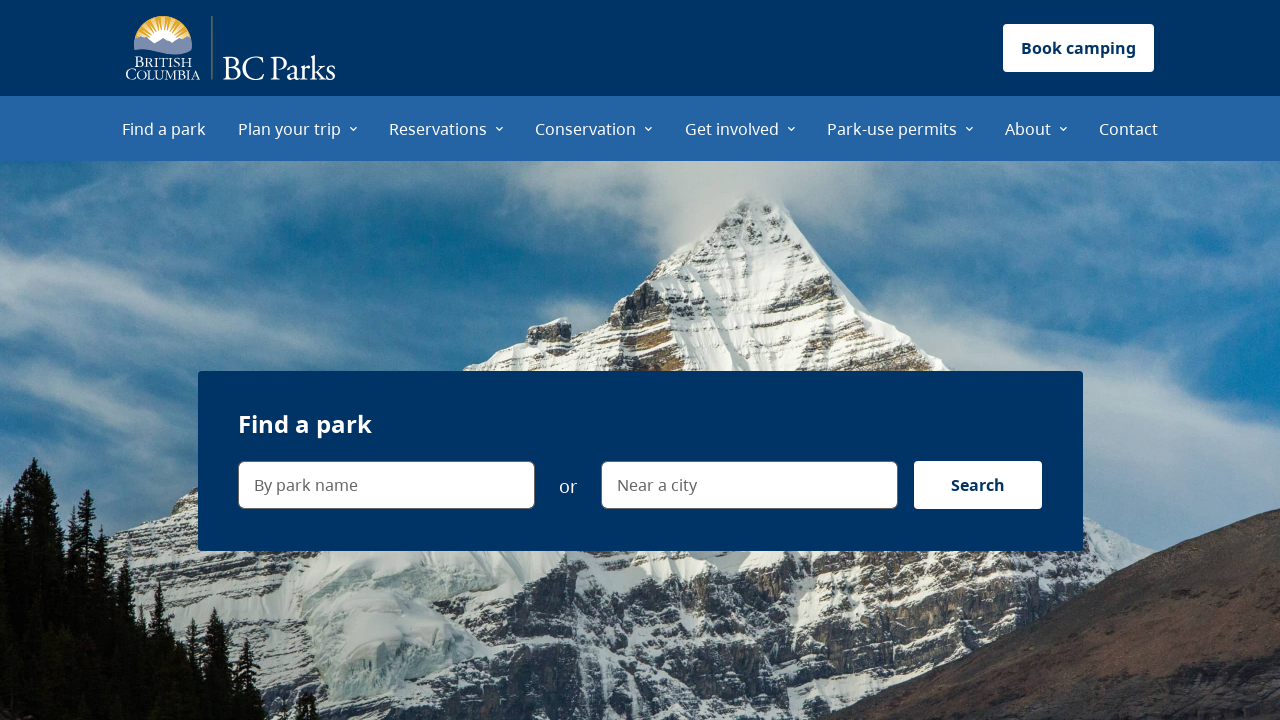

Clicked on 'Find a park' menu item at (164, 128) on internal:role=menuitem[name="Find a park"i]
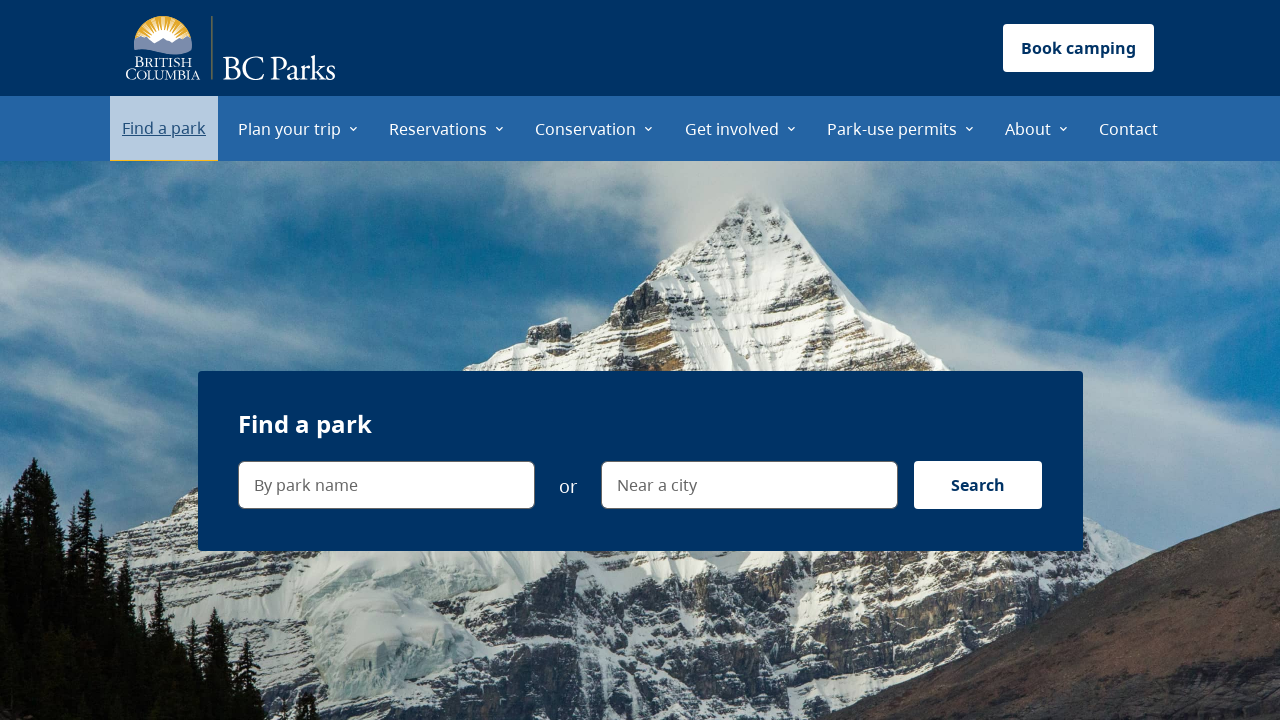

Waited for page to fully load (networkidle)
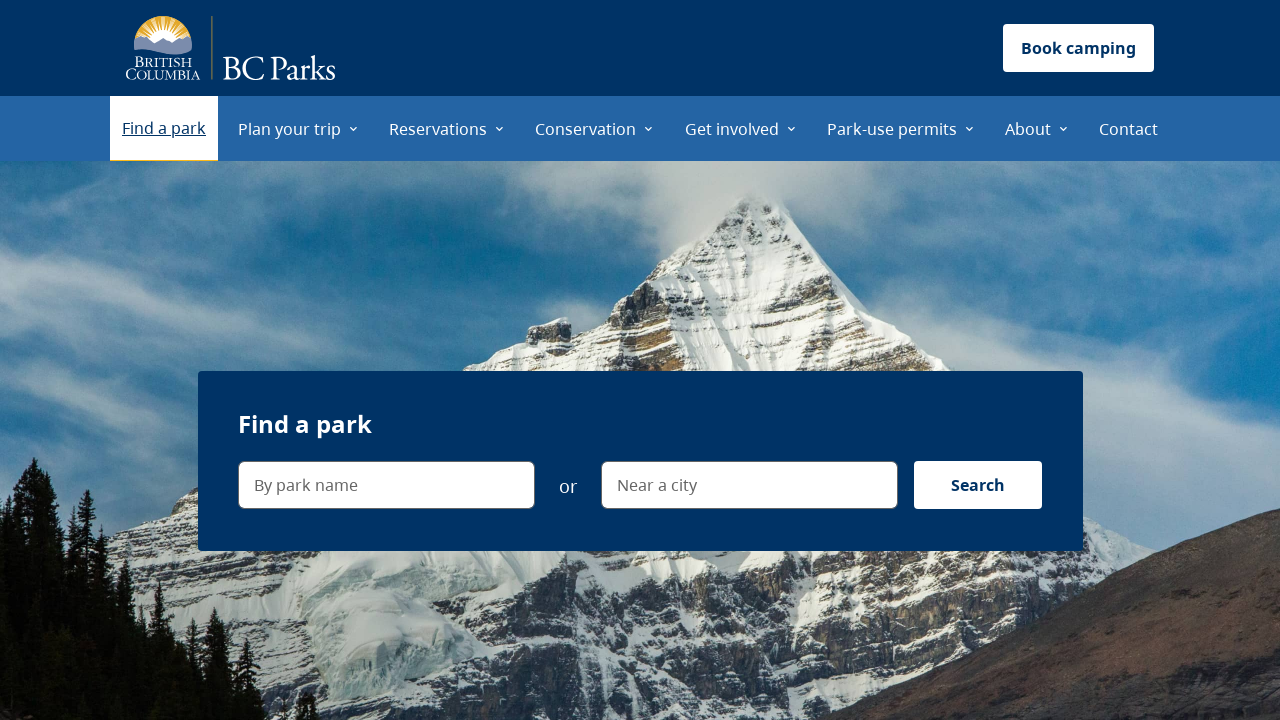

Verified URL is https://bcparks.ca/find-a-park/
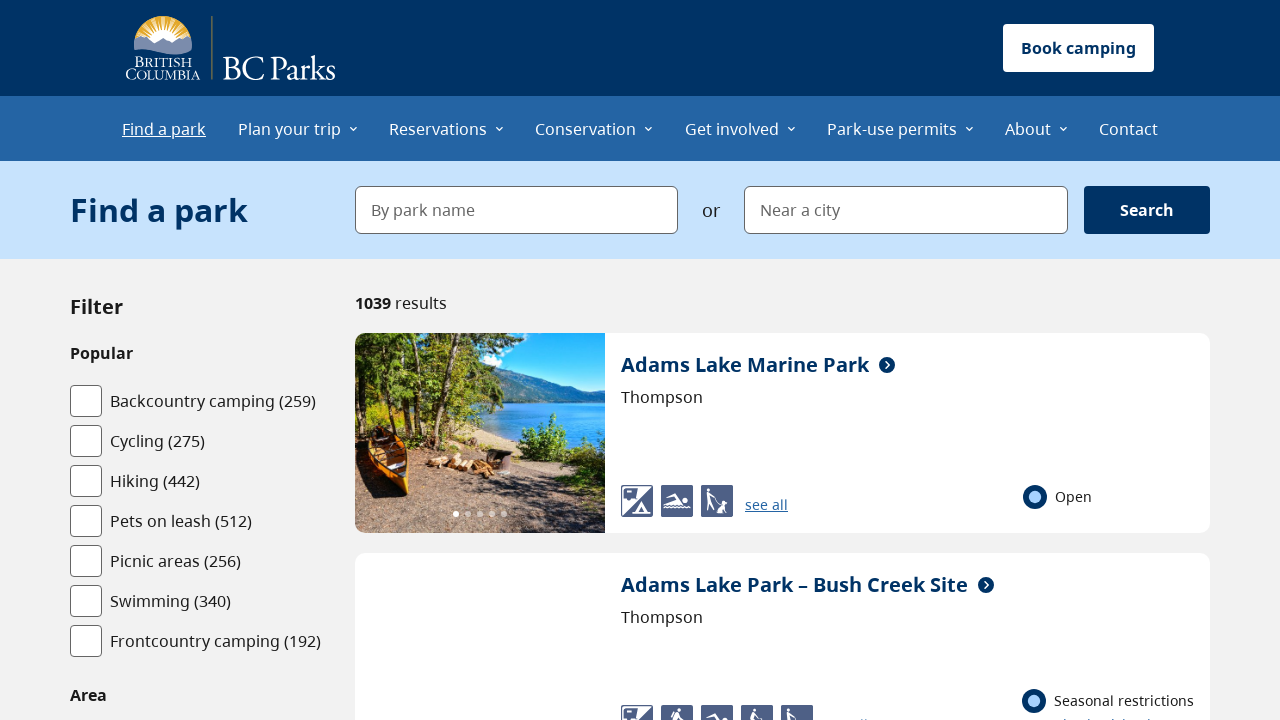

Typed 'J' in the park name search field on internal:label="By park name"i
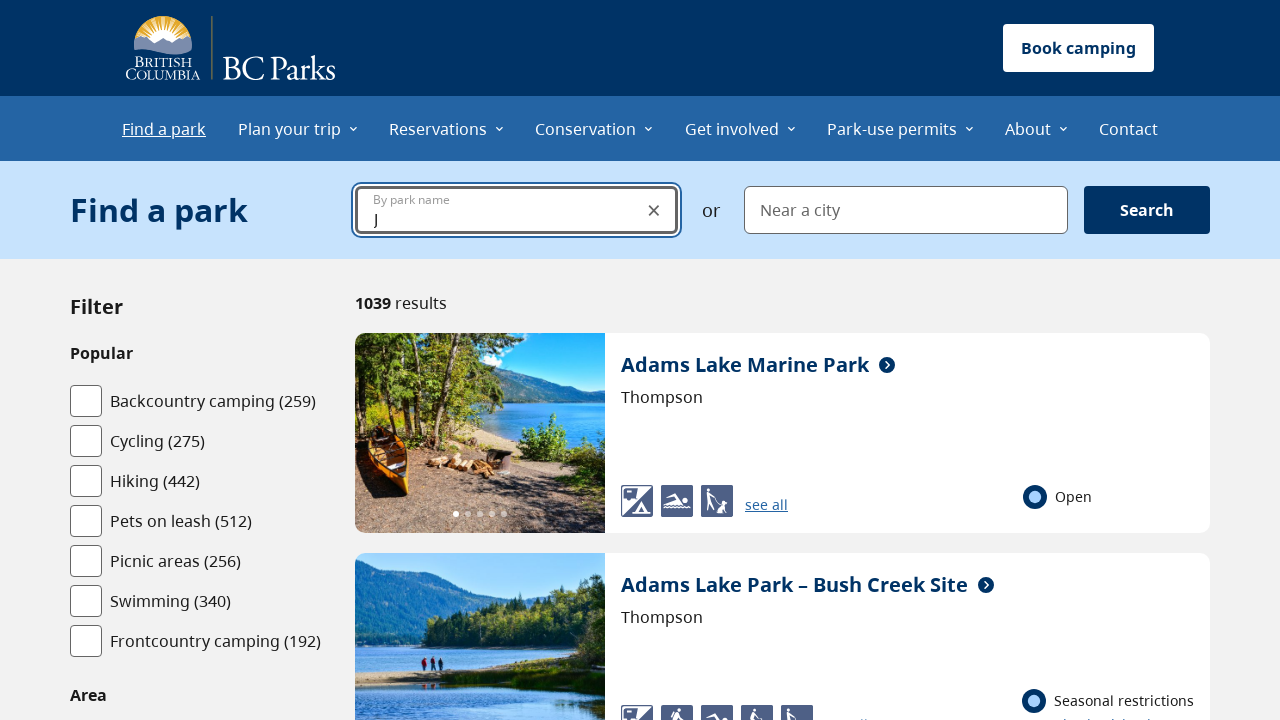

Verified suggestion box is visible with park options starting with 'J'
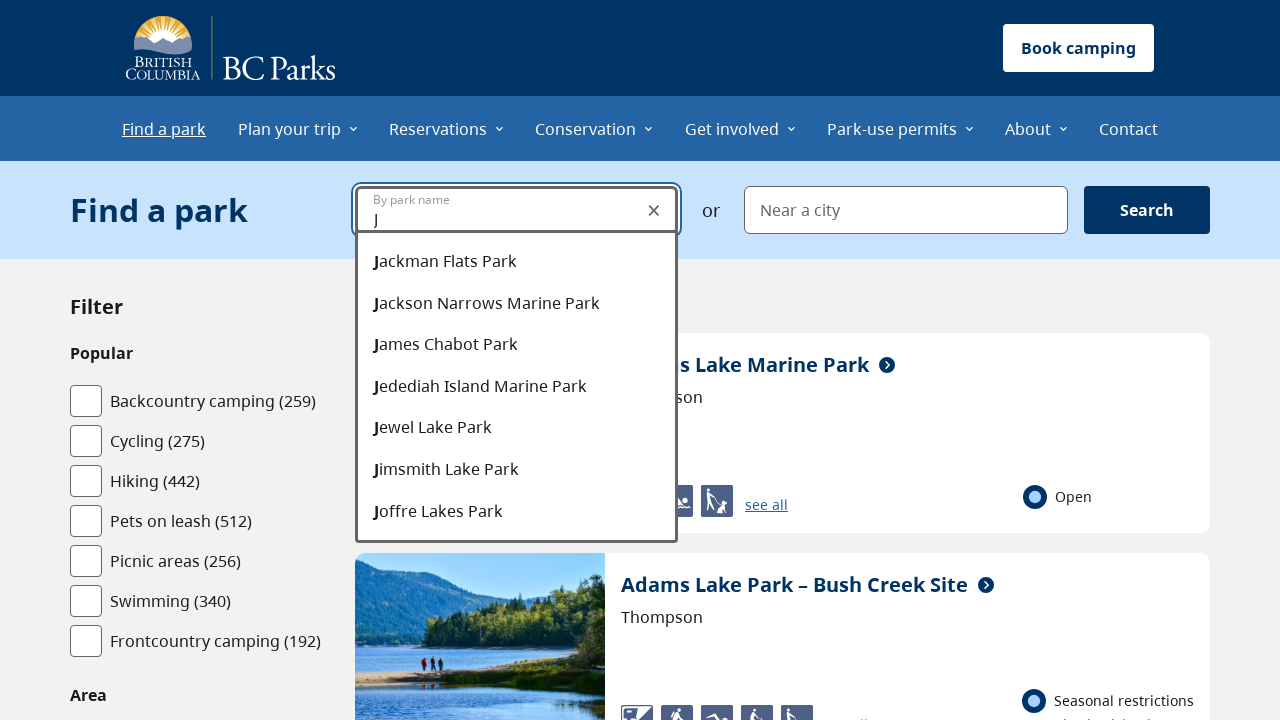

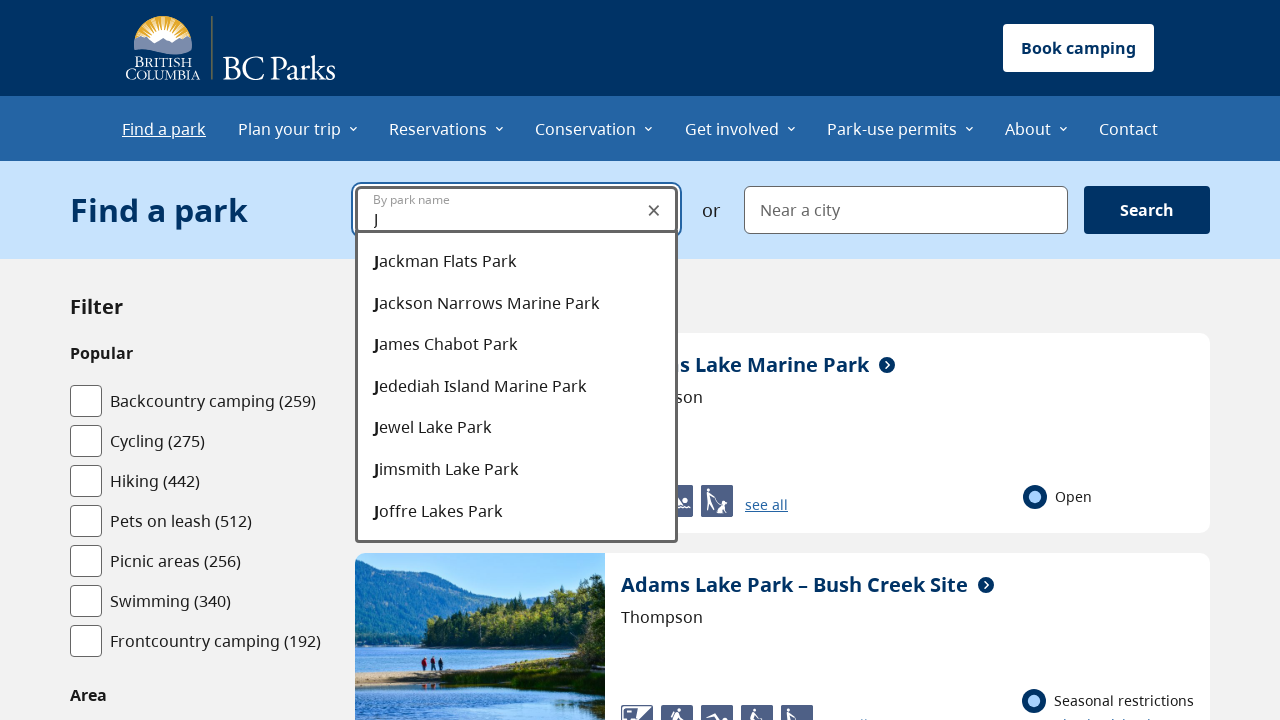